Completes a multi-step puzzle challenge on Tech Step Academy by solving three riddles: entering "rock" for the Riddle of Stone, extracting and entering a secret password, and determining which merchant (Jessica or Bernard) has the higher value to complete the Trial of the Stones.

Starting URL: https://techstepacademy.com/trial-of-the-stones

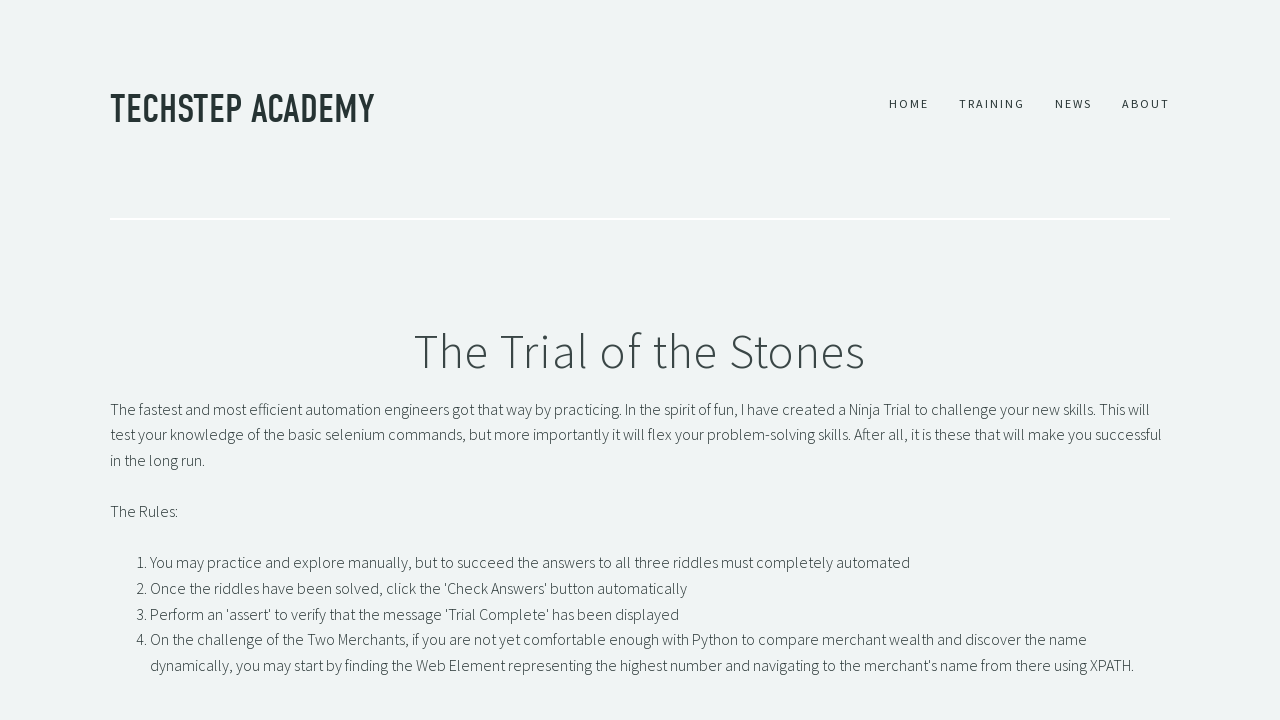

Filled Riddle of Stone input with 'rock' on input#r1Input
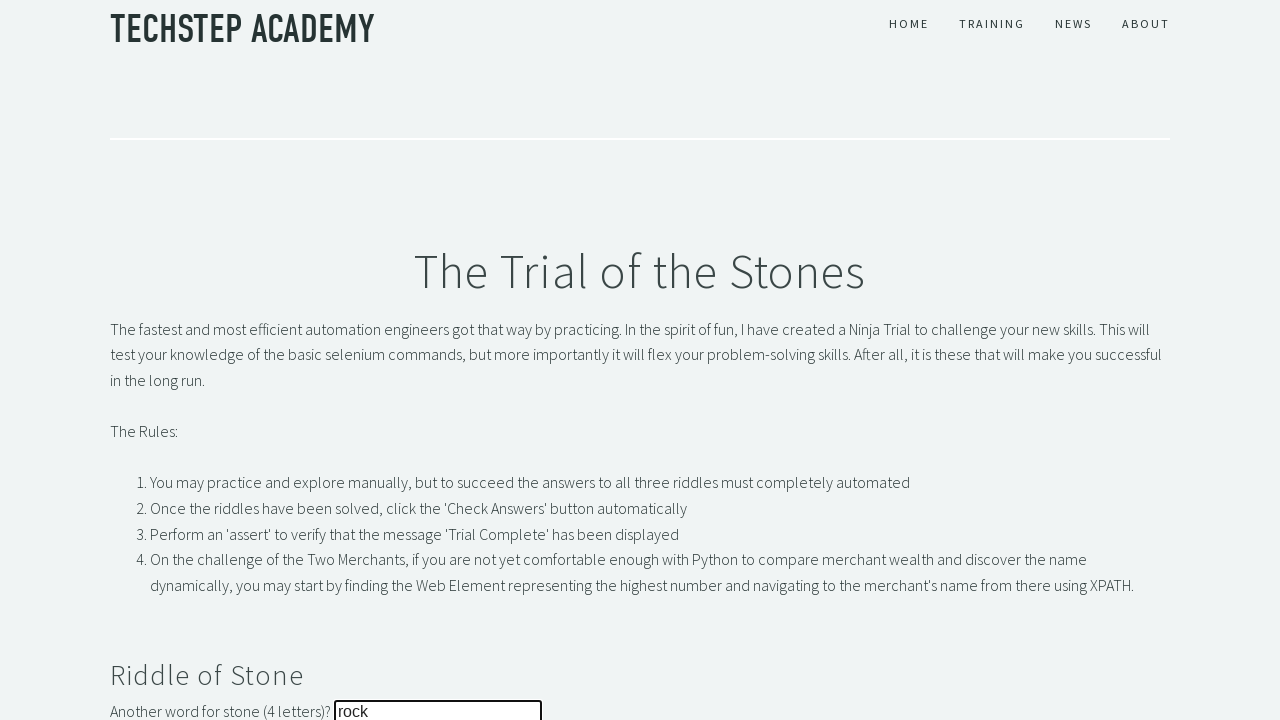

Submitted answer to Riddle of Stone at (145, 360) on button#r1Btn
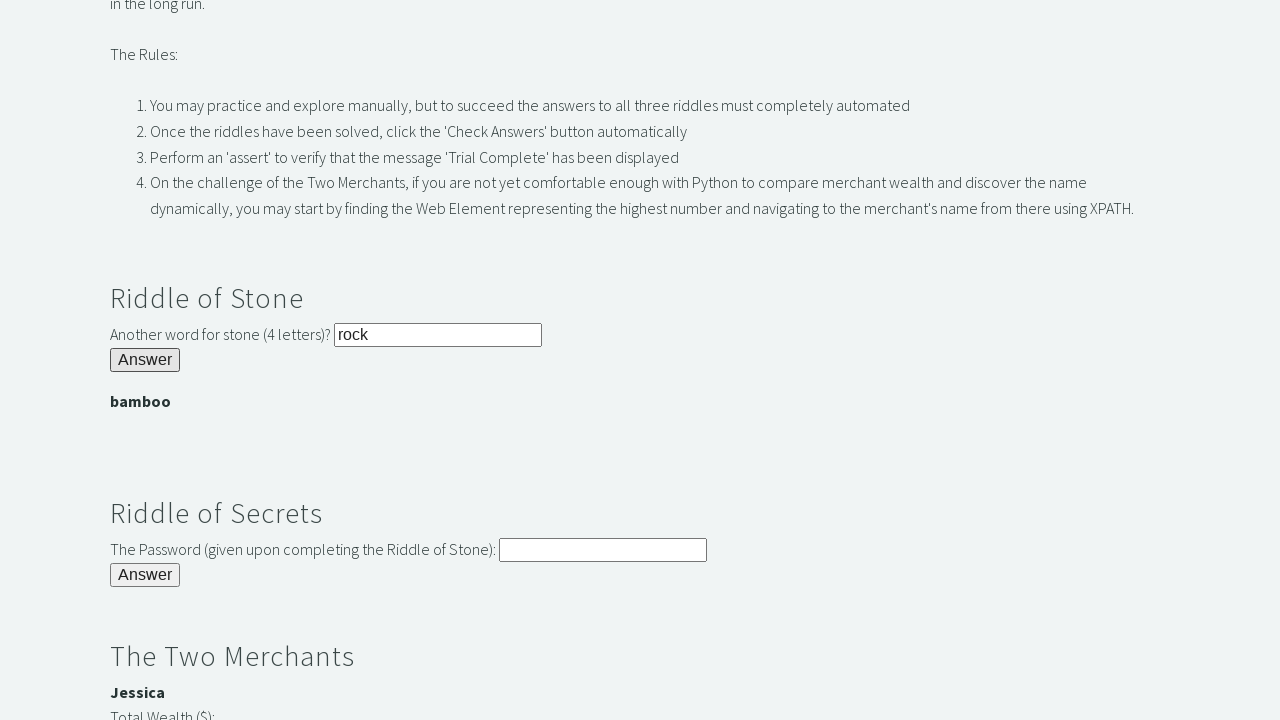

Password banner appeared after solving first riddle
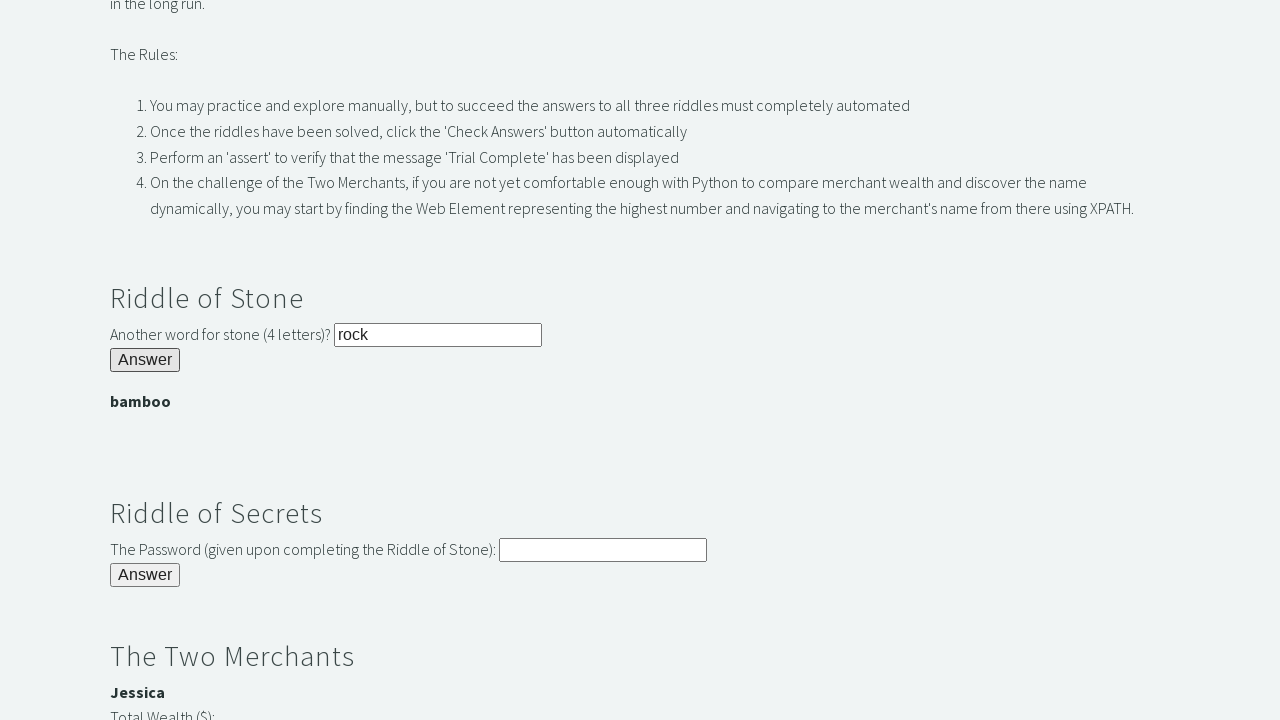

Extracted secret password from banner
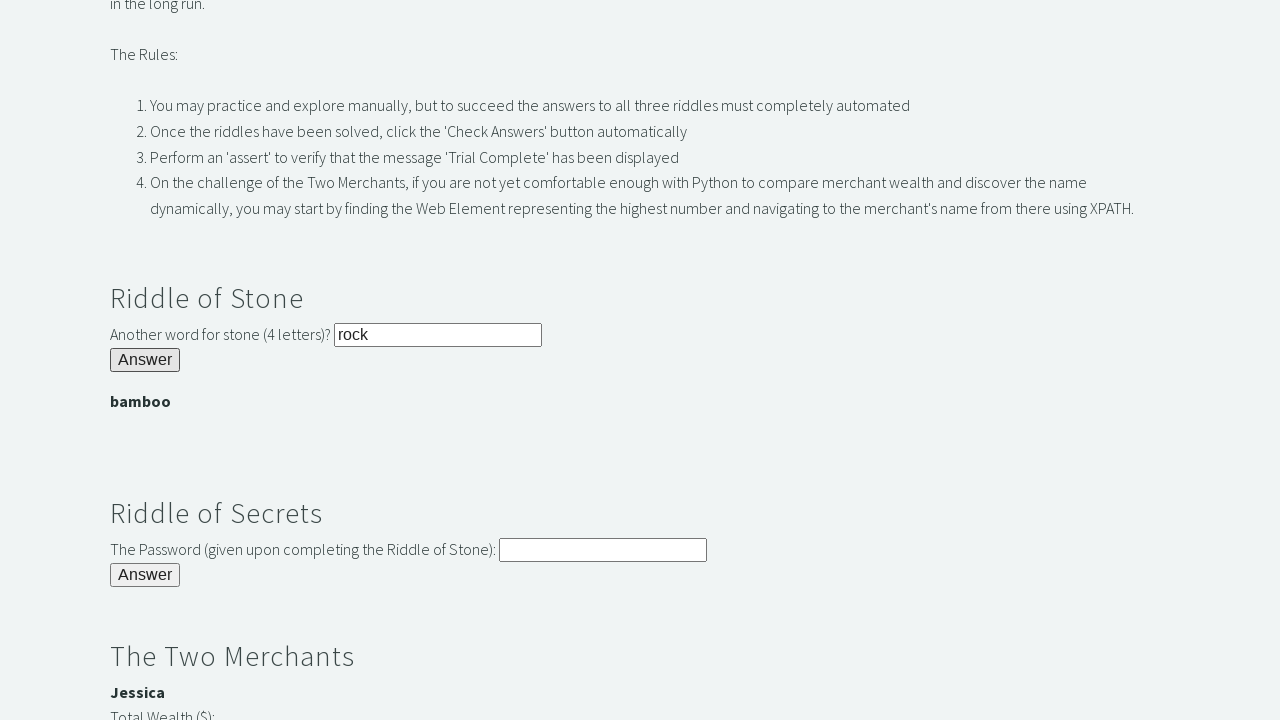

Filled Riddle of Secret input with extracted password on input#r2Input
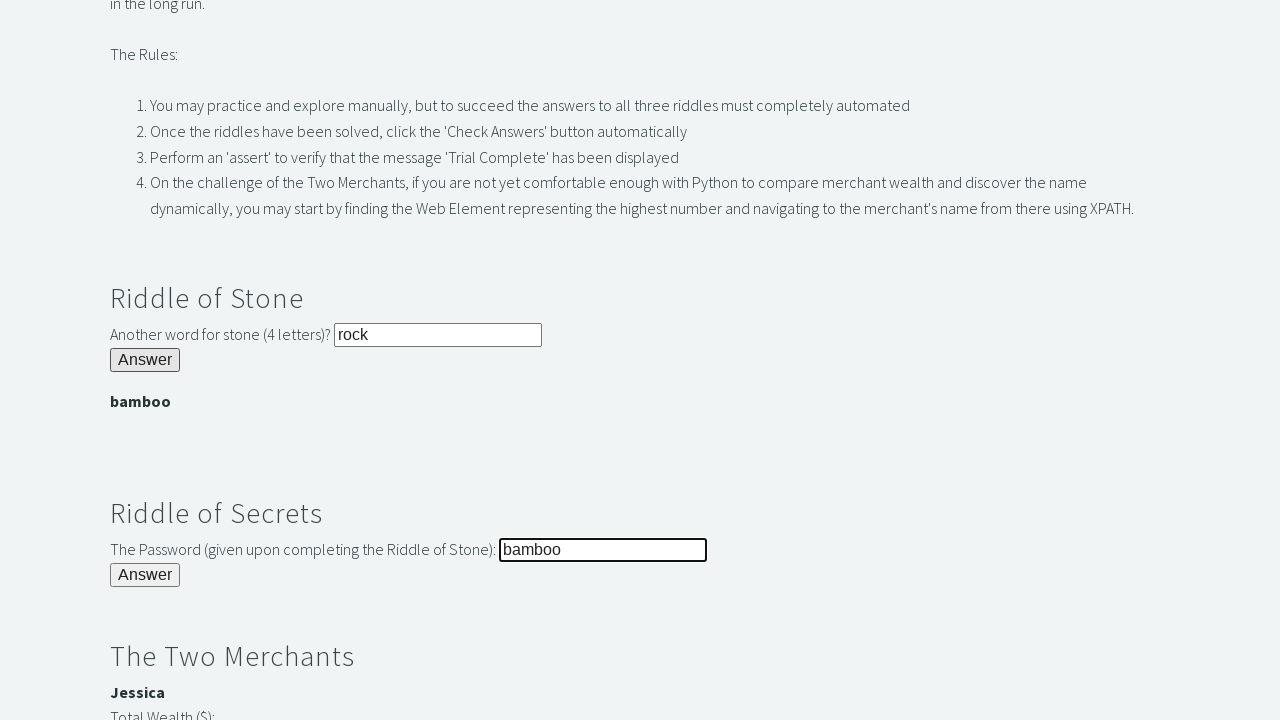

Submitted answer to Riddle of Secret at (145, 575) on button#r2Butn
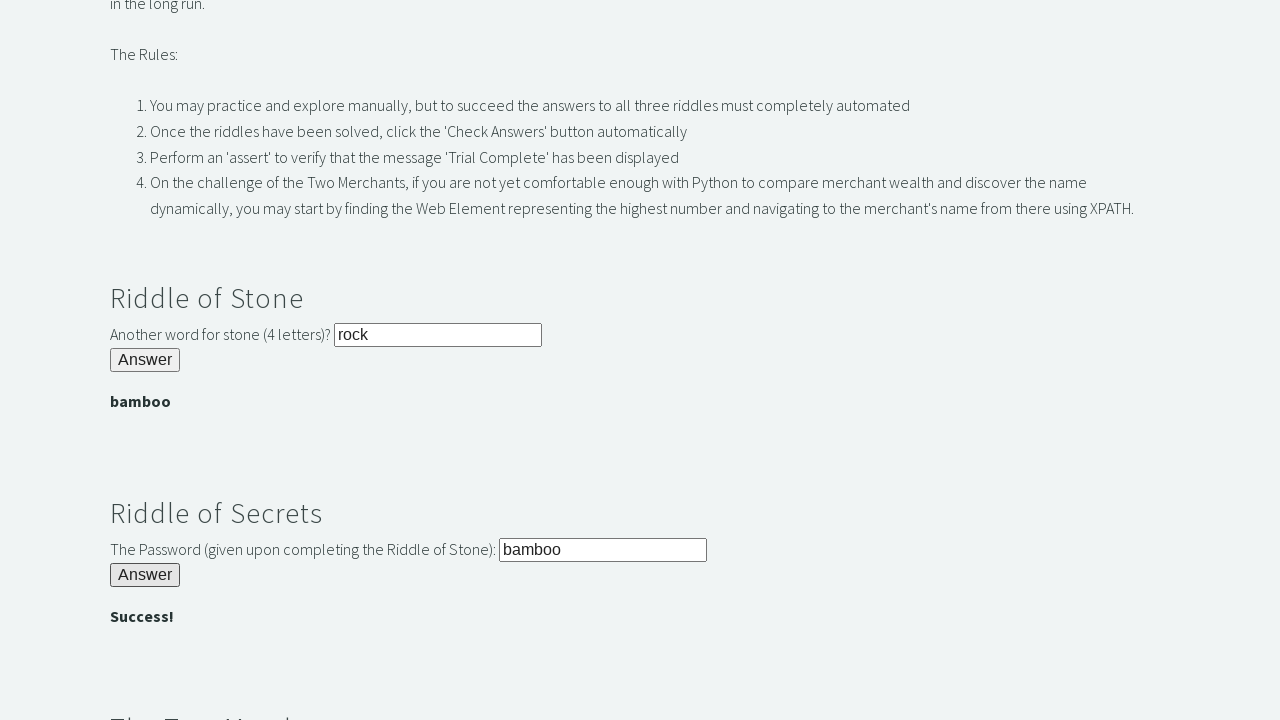

Extracted Jessica's merchant value: 3000
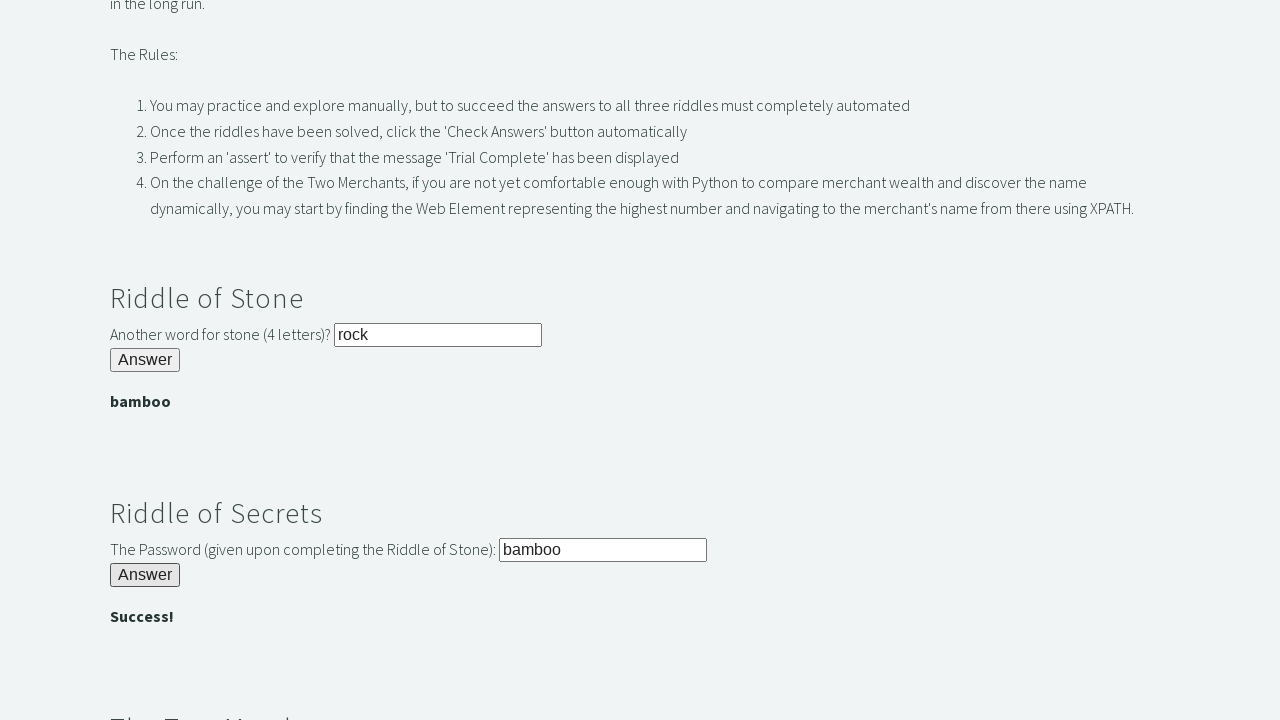

Extracted Bernard's merchant value: 2000
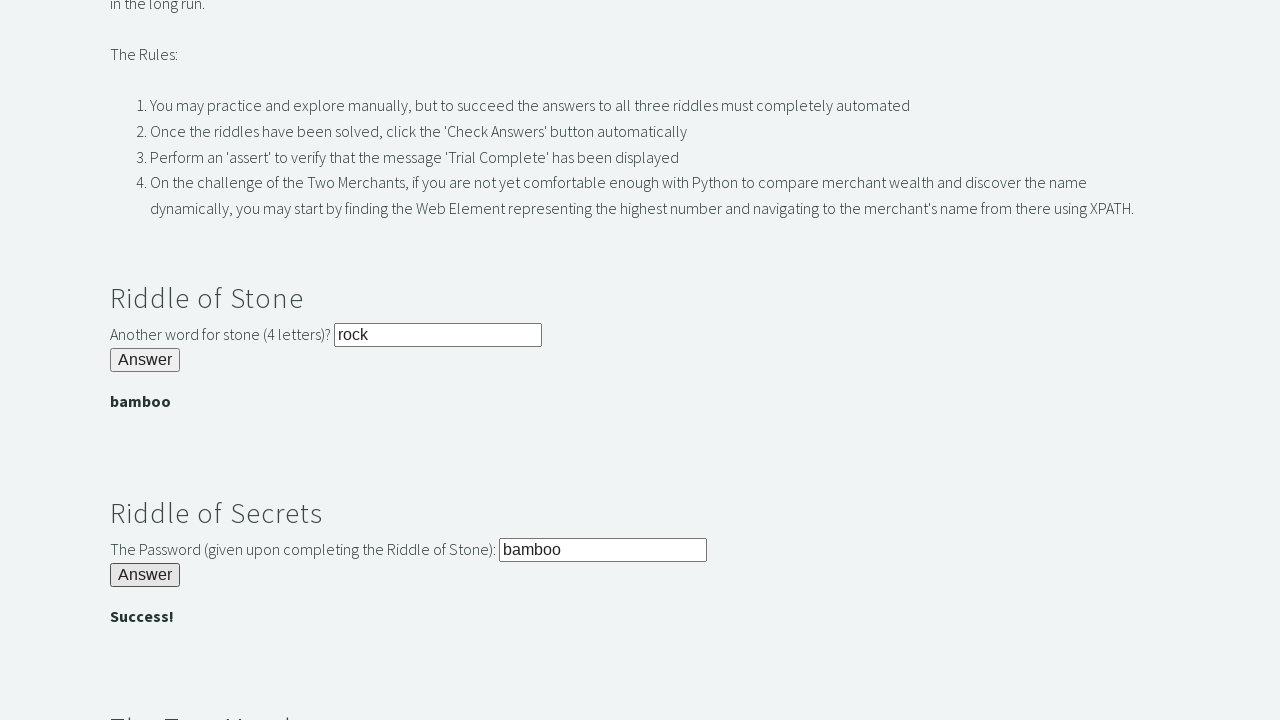

Determined richest merchant: Jessica
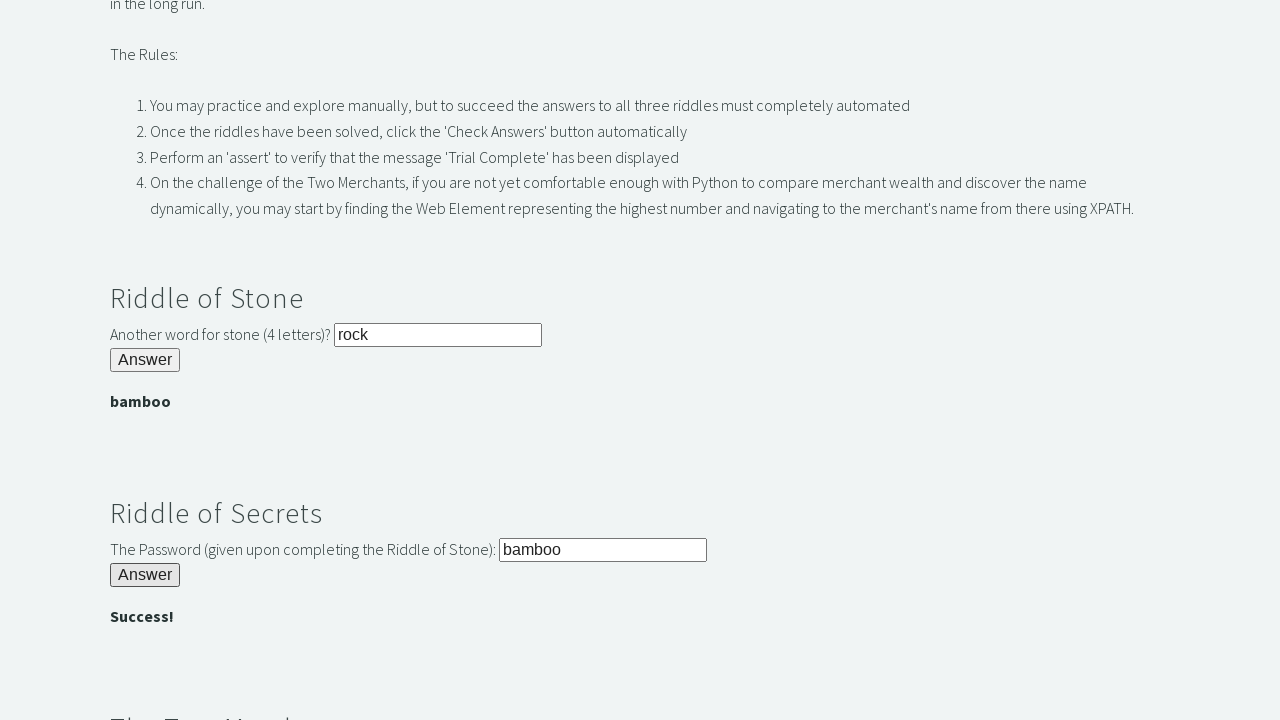

Filled merchant riddle input with 'Jessica' on //input[@id='r3Input']
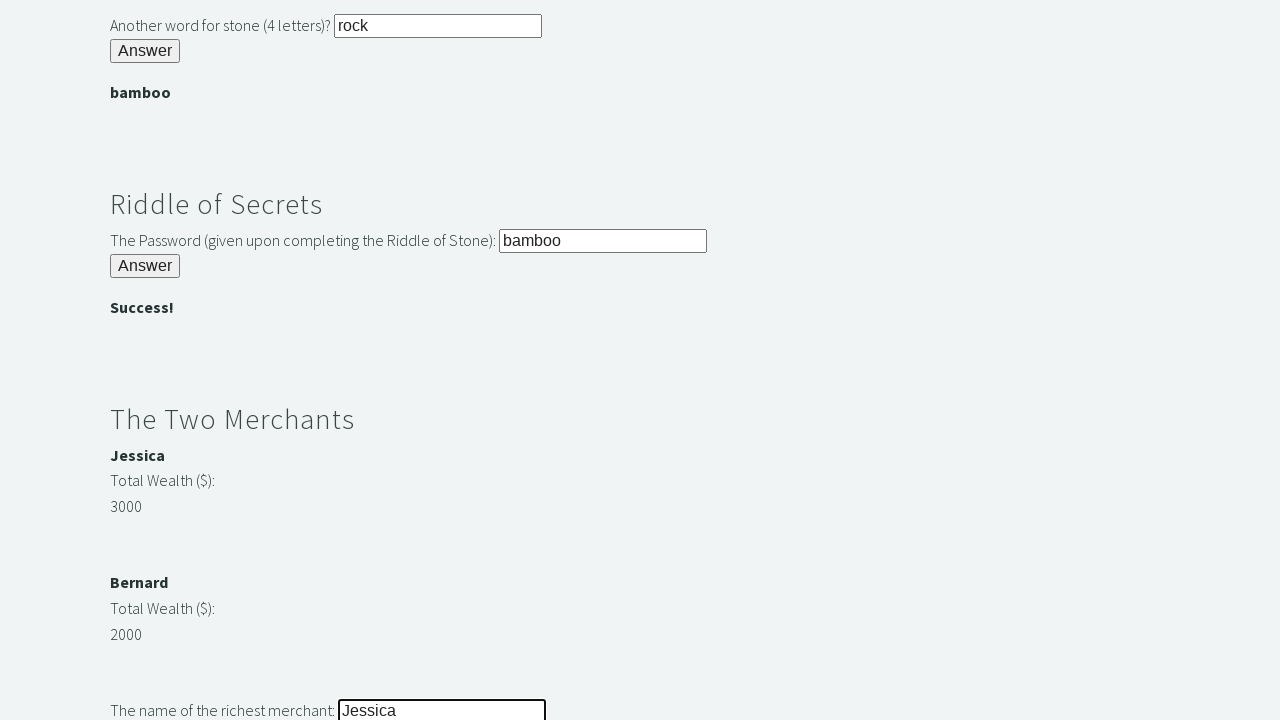

Submitted answer to merchant riddle at (145, 360) on xpath=//button[@id='r3Butn']
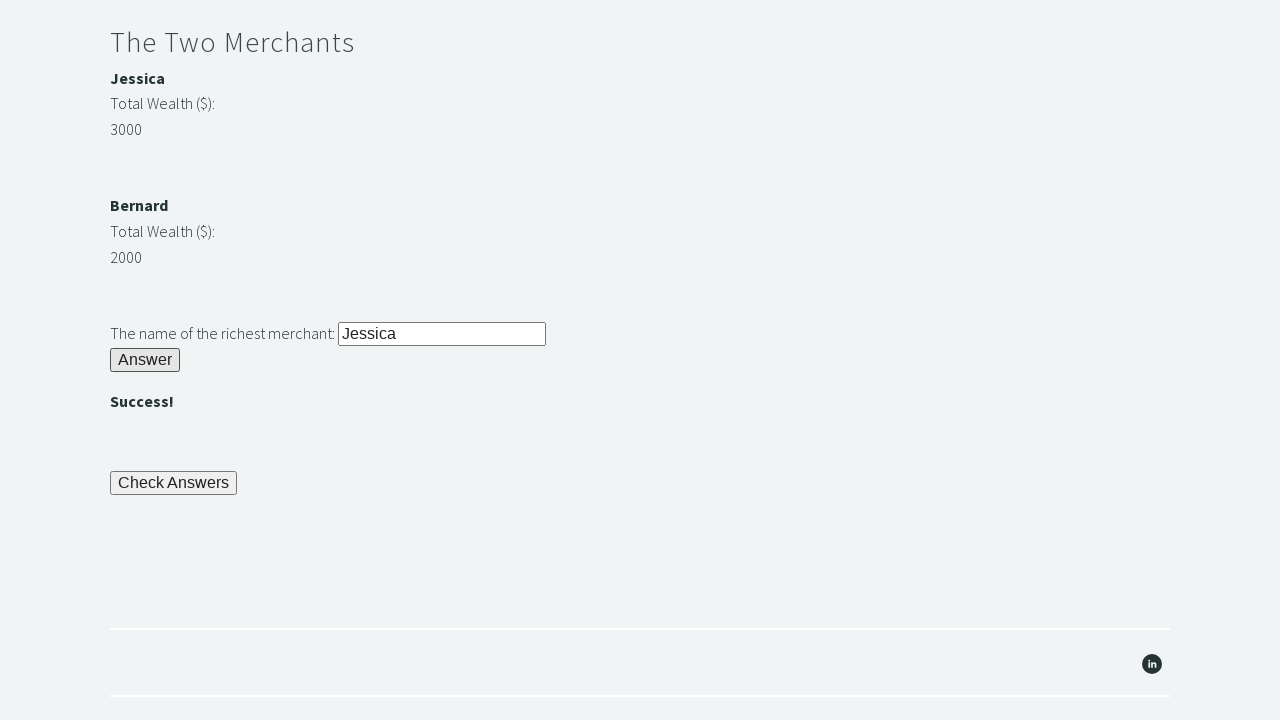

Clicked button to check all answers at (174, 483) on xpath=//button[@id='checkButn']
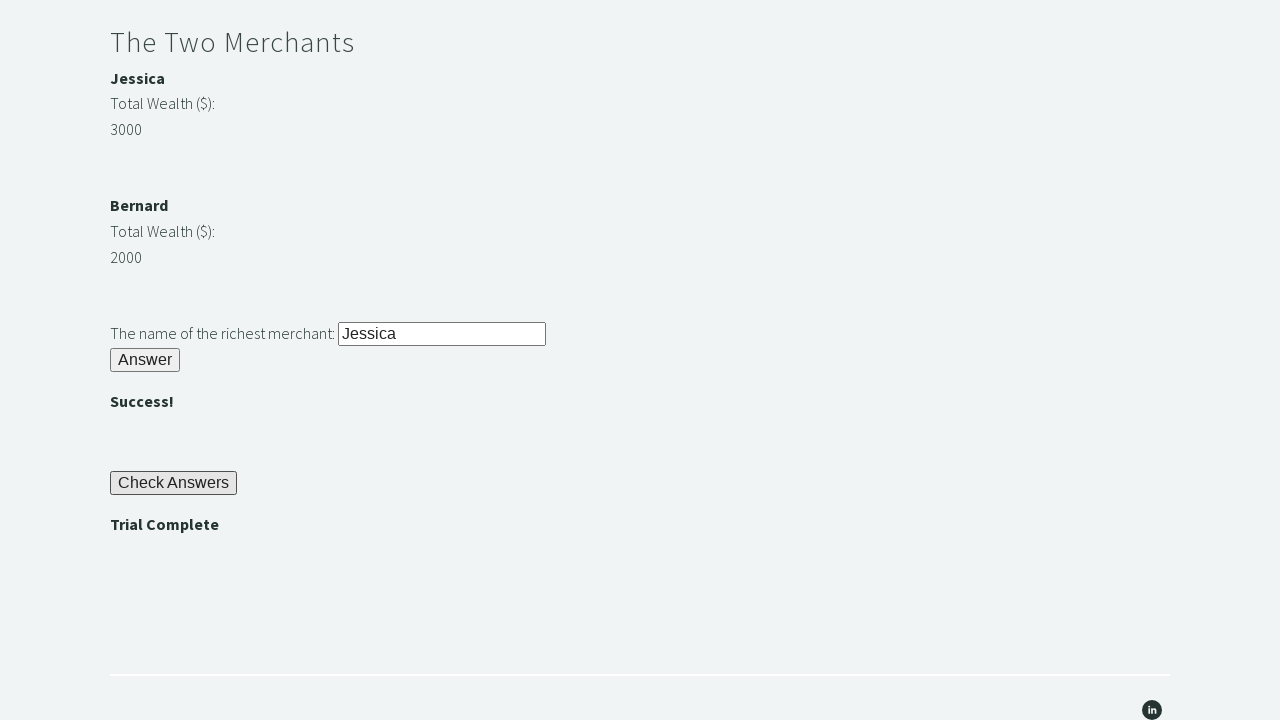

Trial of the Stones completed successfully
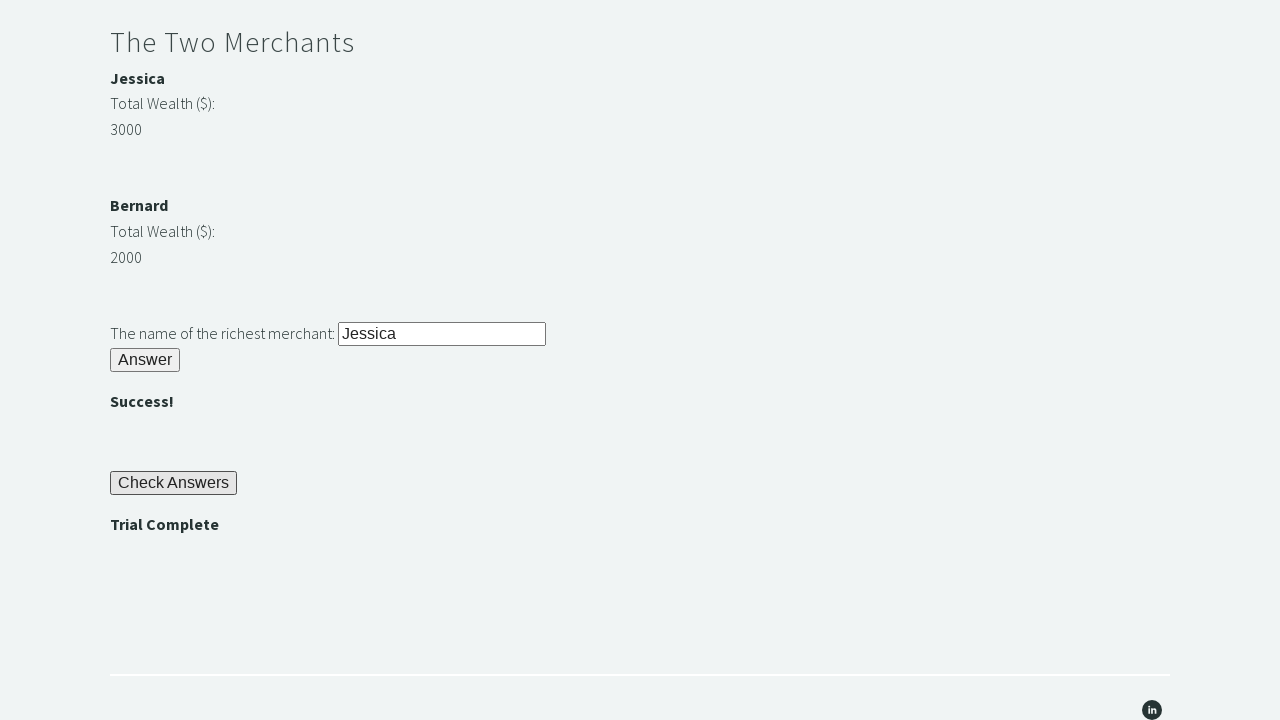

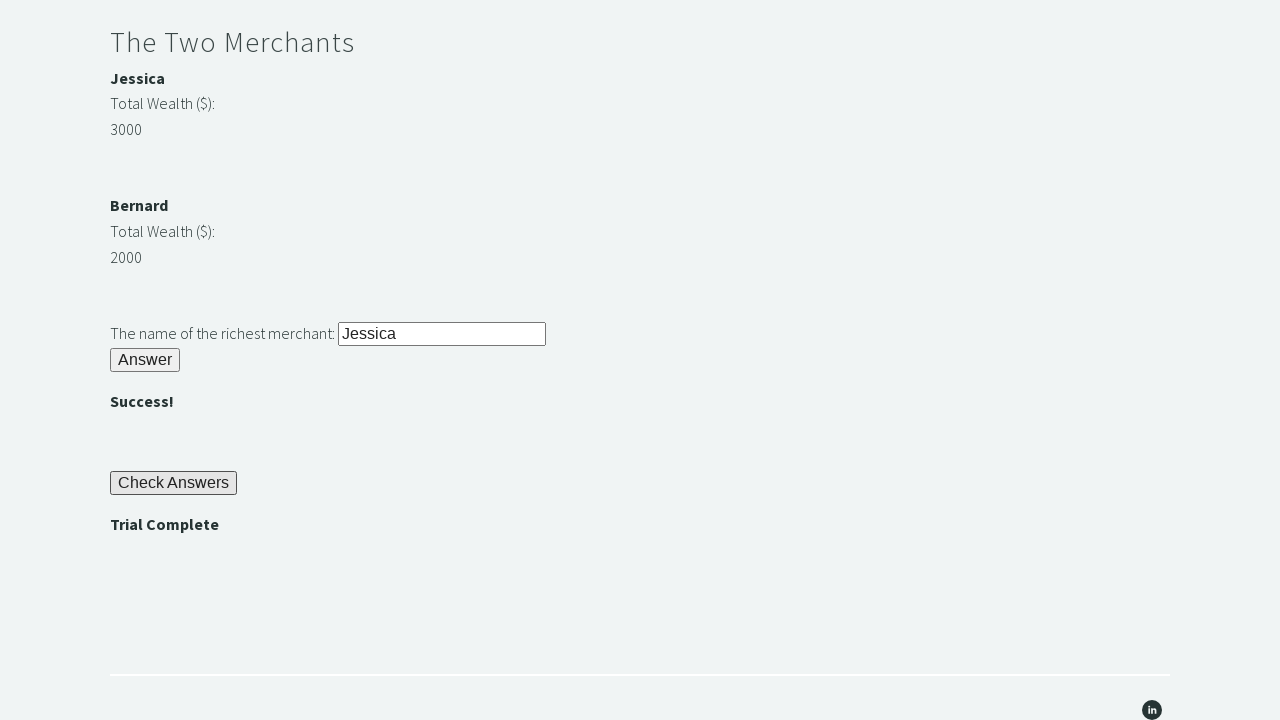